Tests right-click context menu functionality on a spinner input element within an iframe

Starting URL: https://jqueryui.com/spinner/

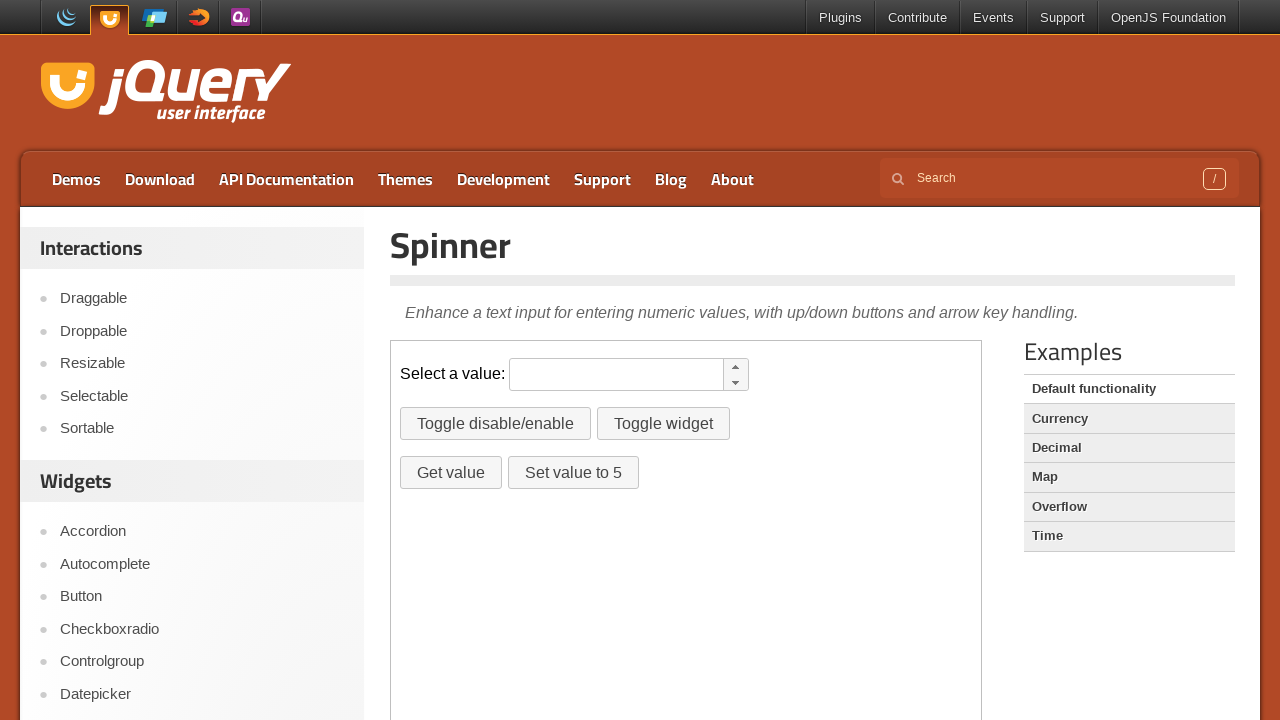

Located spinner input element within iframe
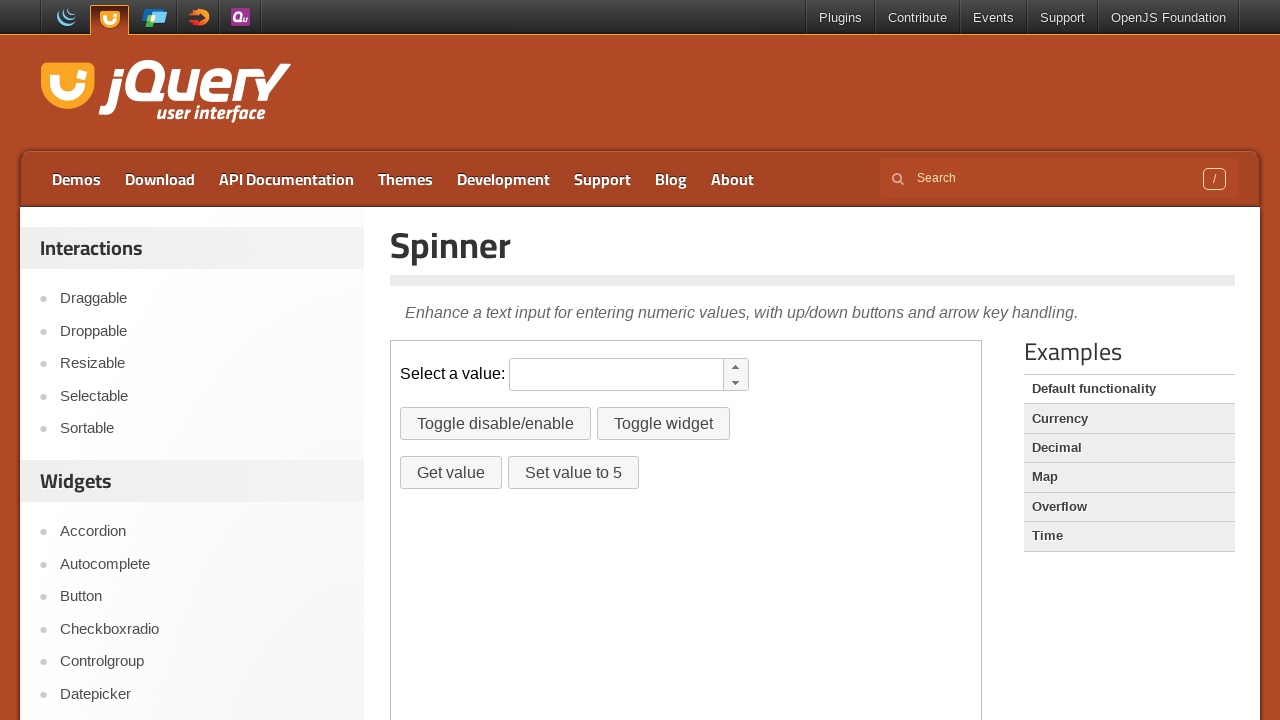

Clicked spinner input to focus it at (616, 375) on iframe >> nth=0 >> internal:control=enter-frame >> #spinner
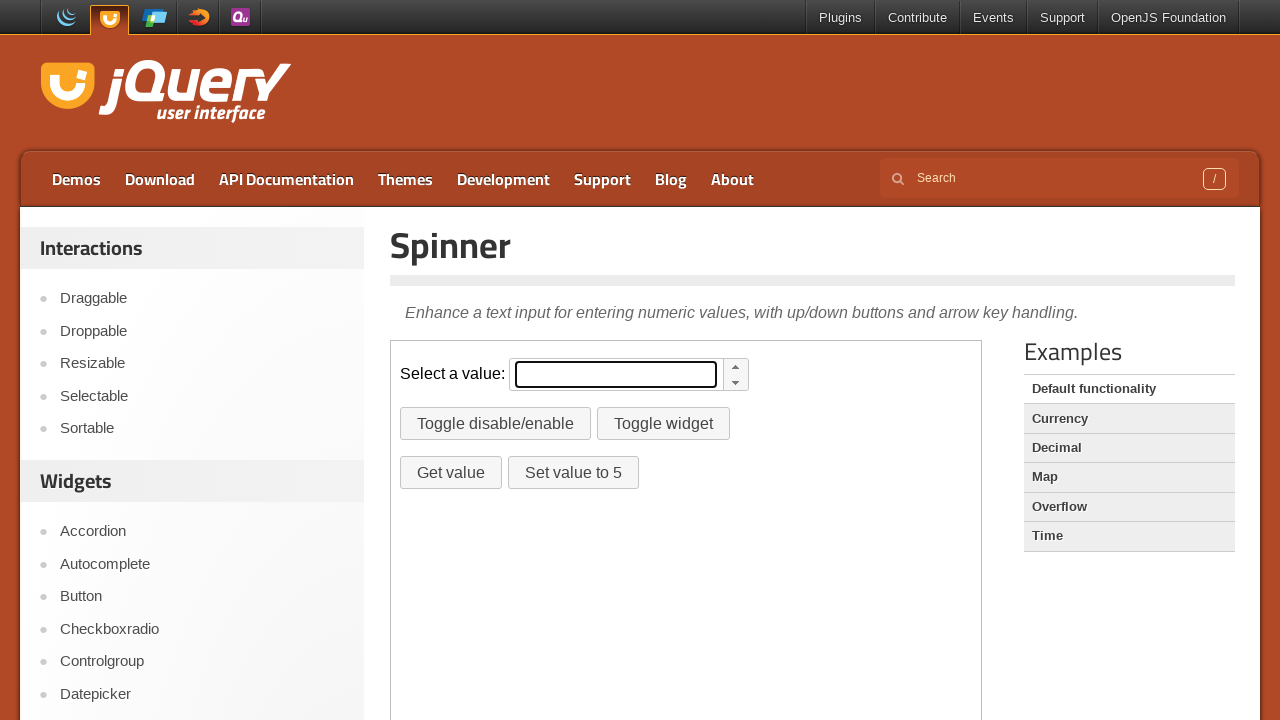

Right-clicked on spinner input to open context menu at (616, 375) on iframe >> nth=0 >> internal:control=enter-frame >> #spinner
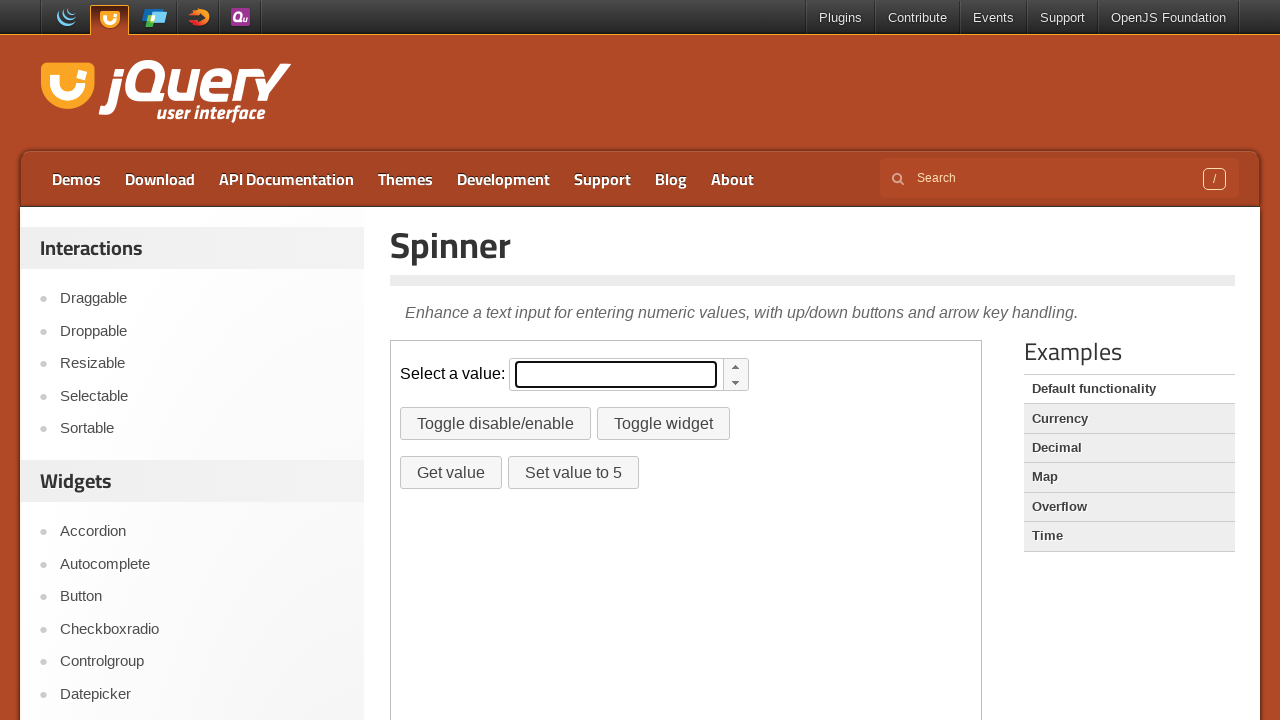

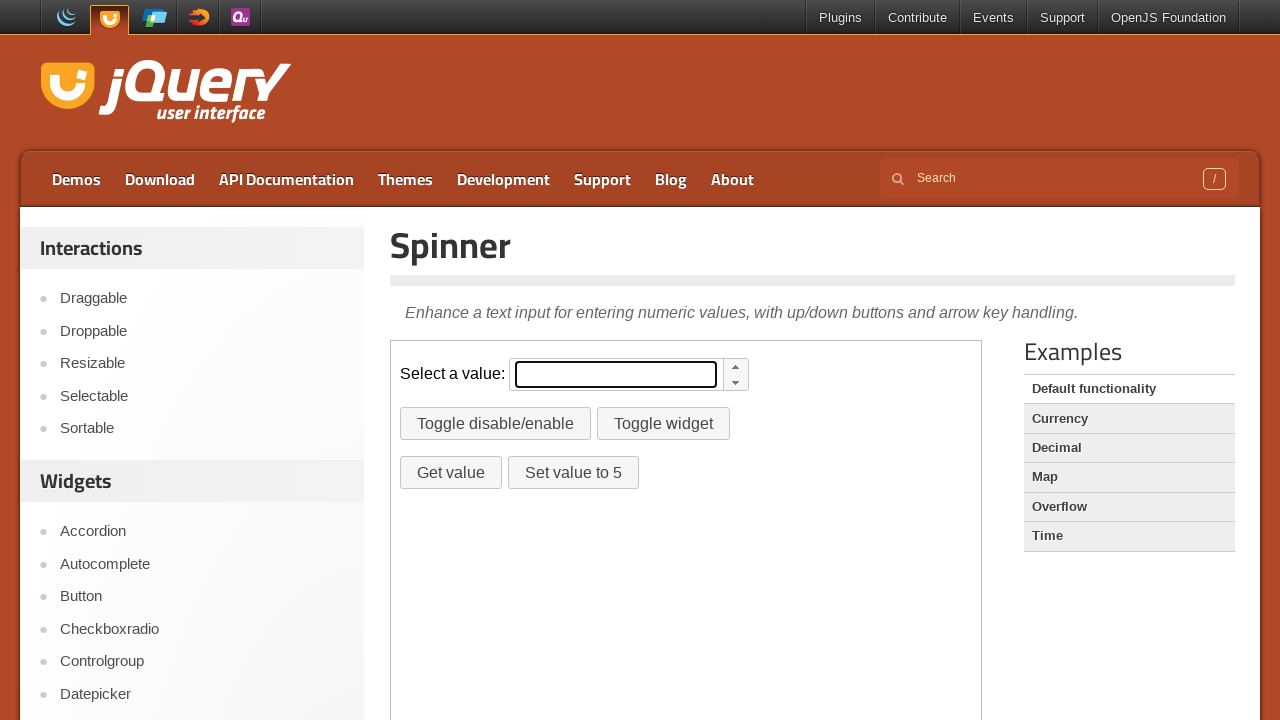